Tests dynamic content loading by clicking a Start button and verifying that "Hello World!" text appears after the content loads.

Starting URL: https://the-internet.herokuapp.com/dynamic_loading/1

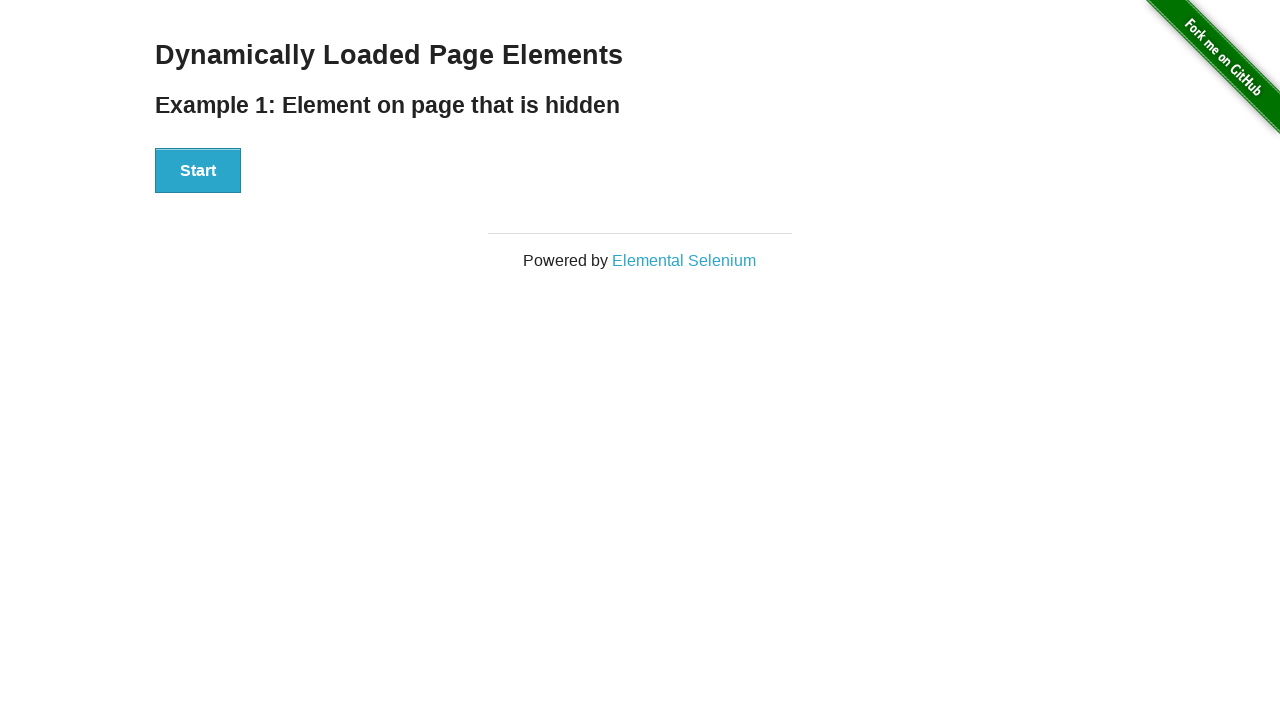

Navigated to dynamic loading test page
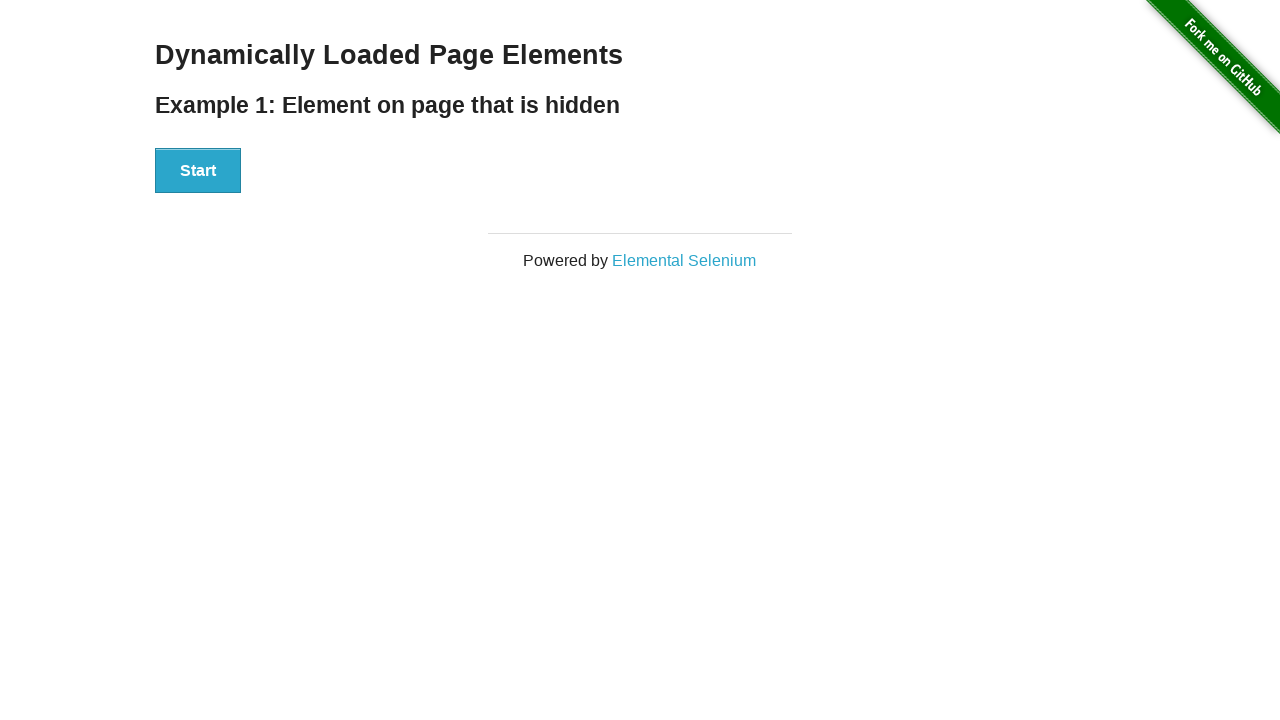

Clicked Start button to trigger dynamic content loading at (198, 171) on #start button
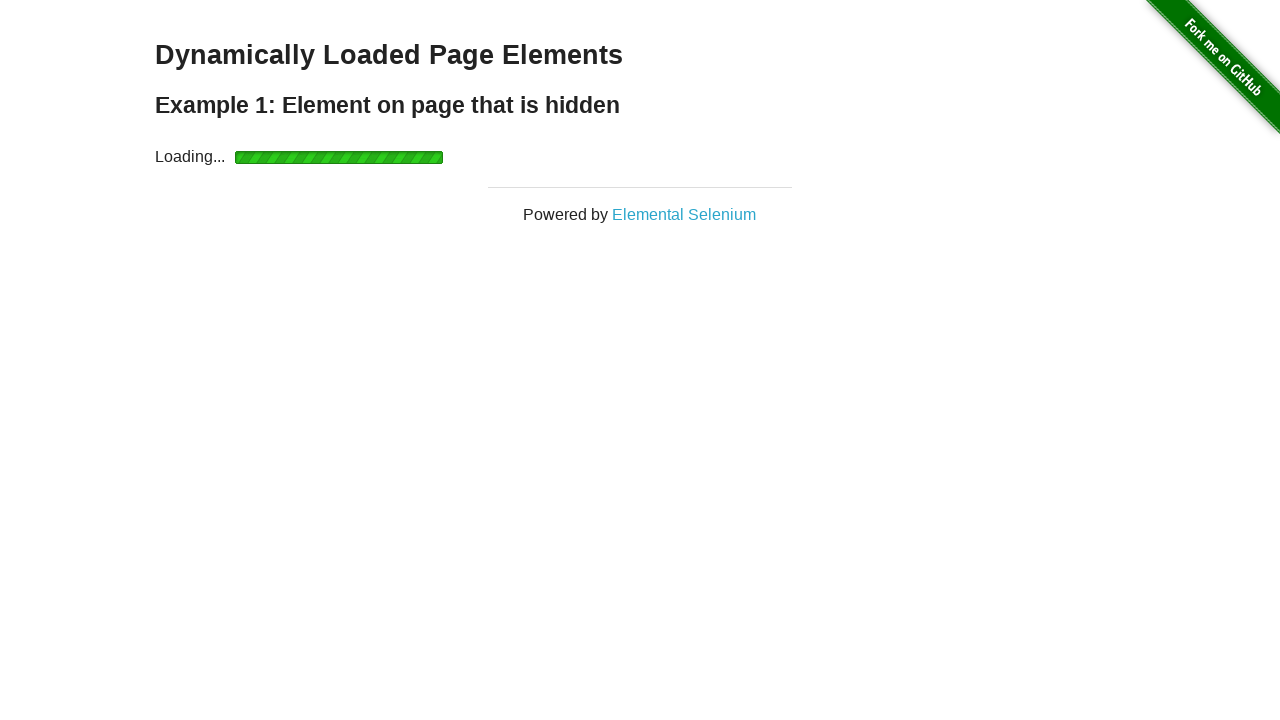

Dynamic content appeared - finish element loaded
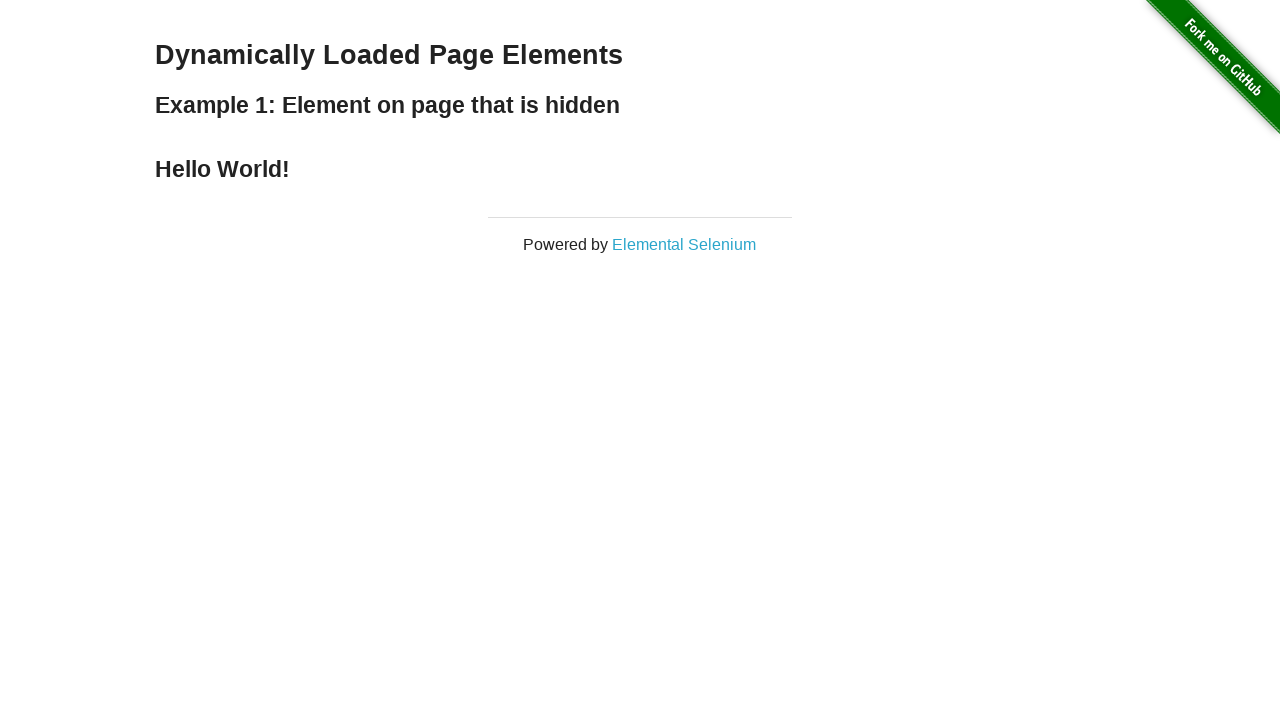

Verified that finish element is visible
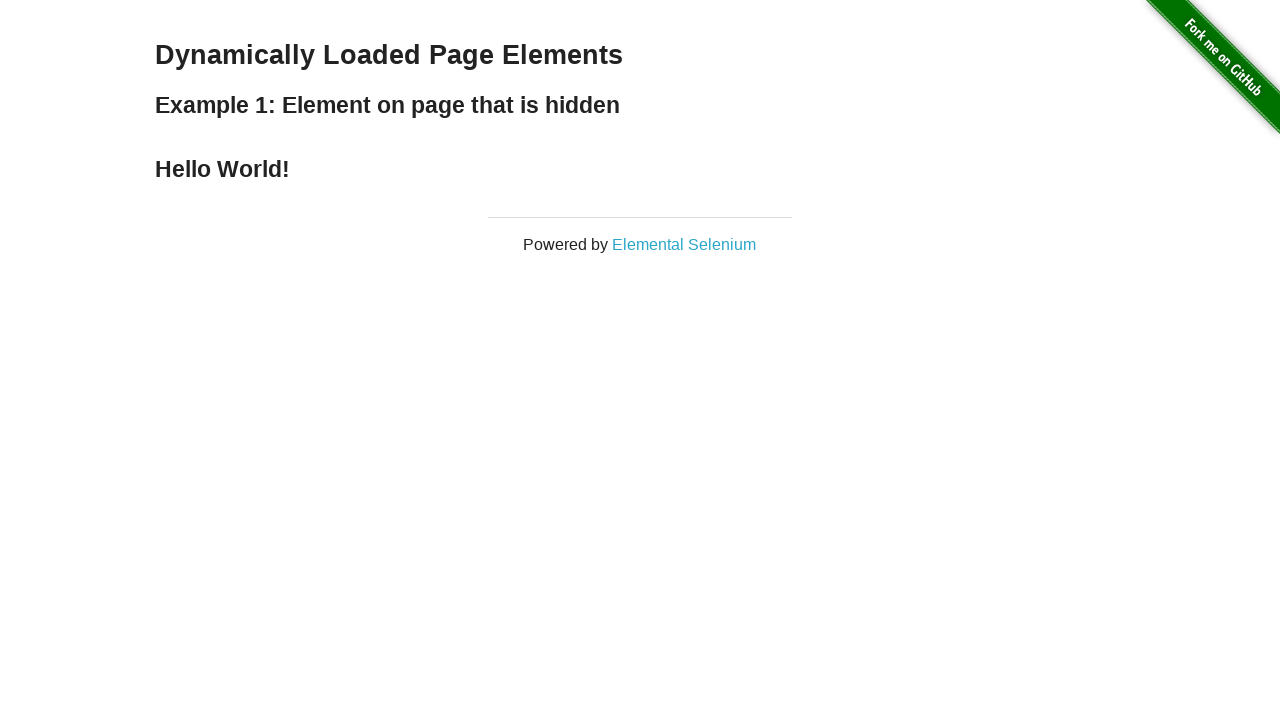

Retrieved text from finish element: 'Hello World!'
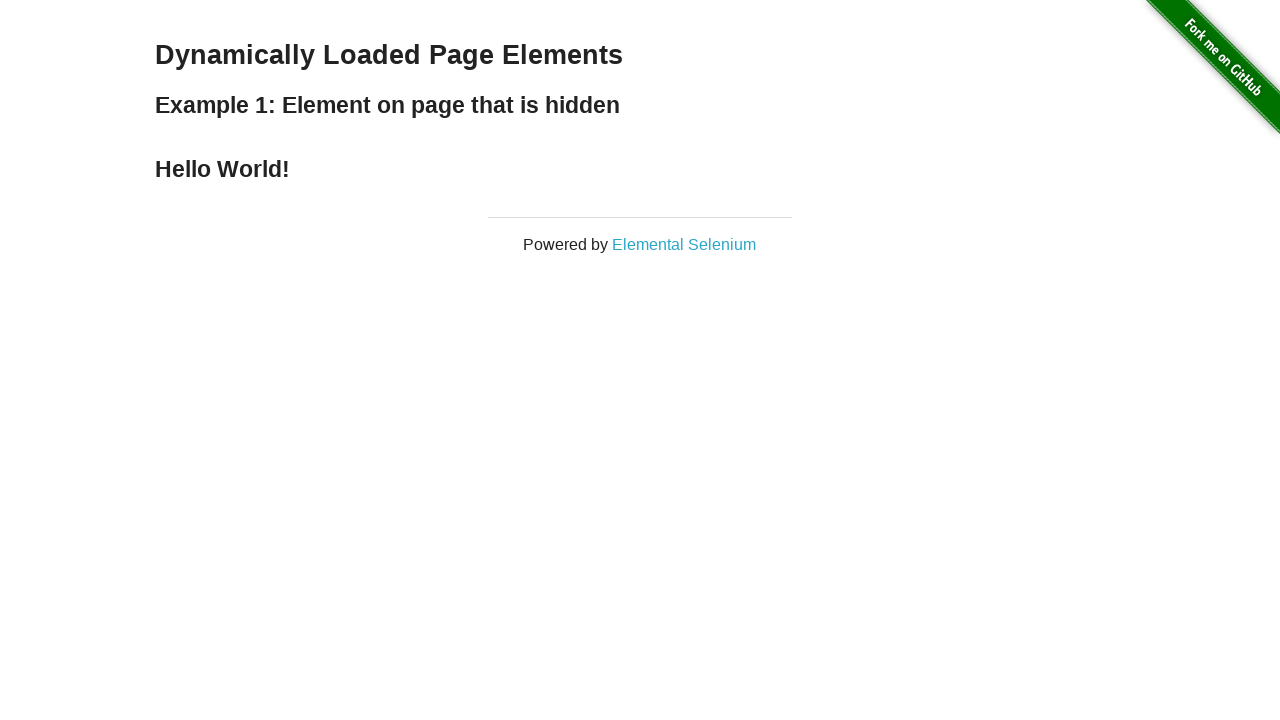

Verified that finish element contains 'Hello World!' text
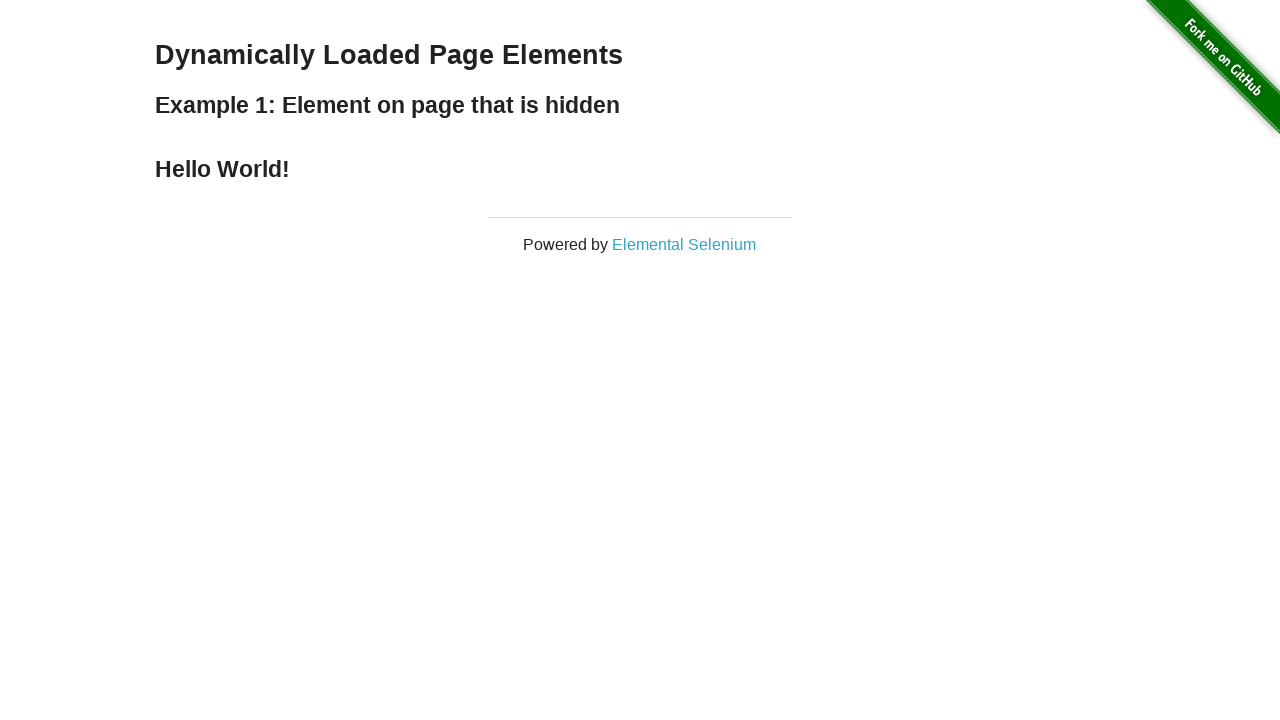

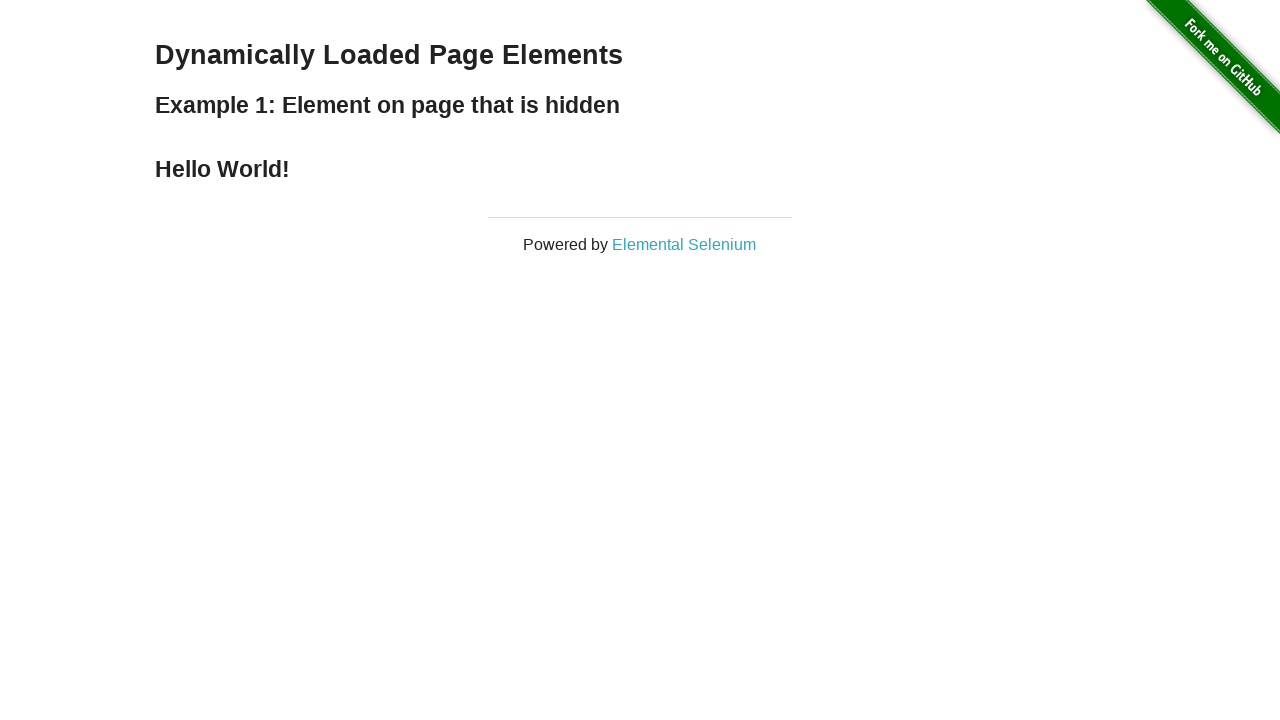